Tests login form validation when only password field is left empty, verifying the password required error message

Starting URL: https://www.saucedemo.com/

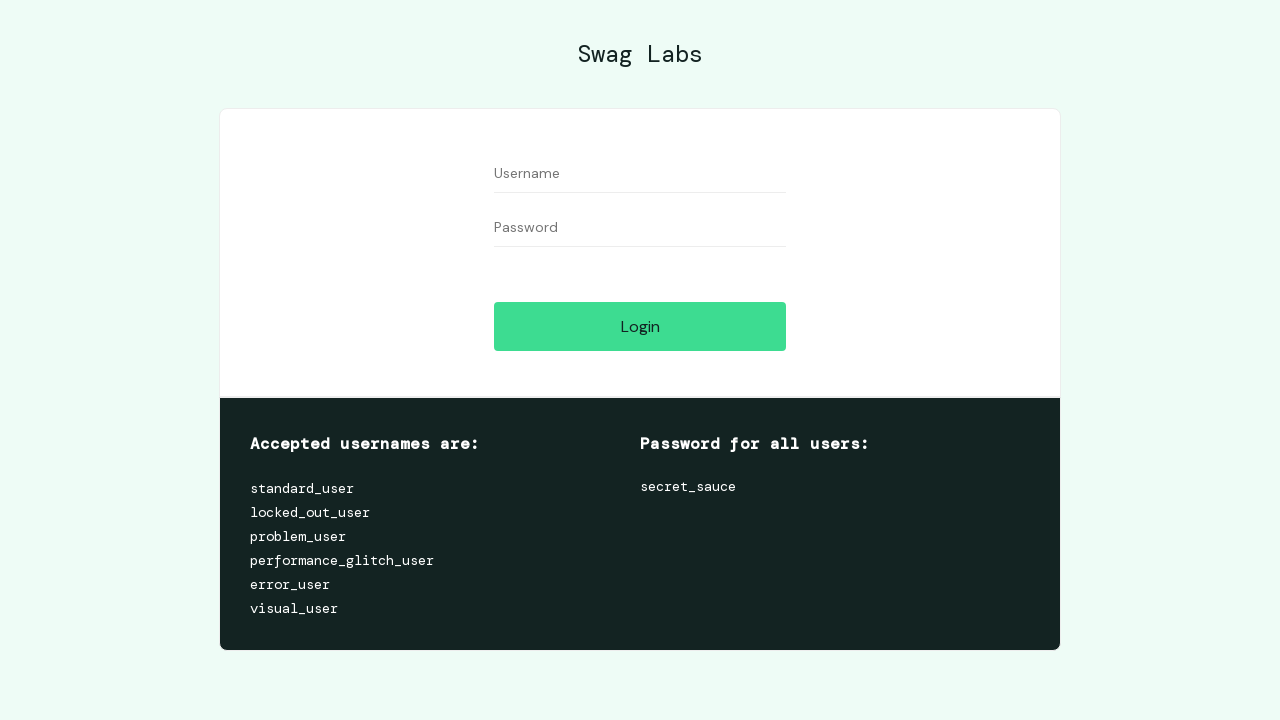

Filled username field with 'standard_user' on #user-name
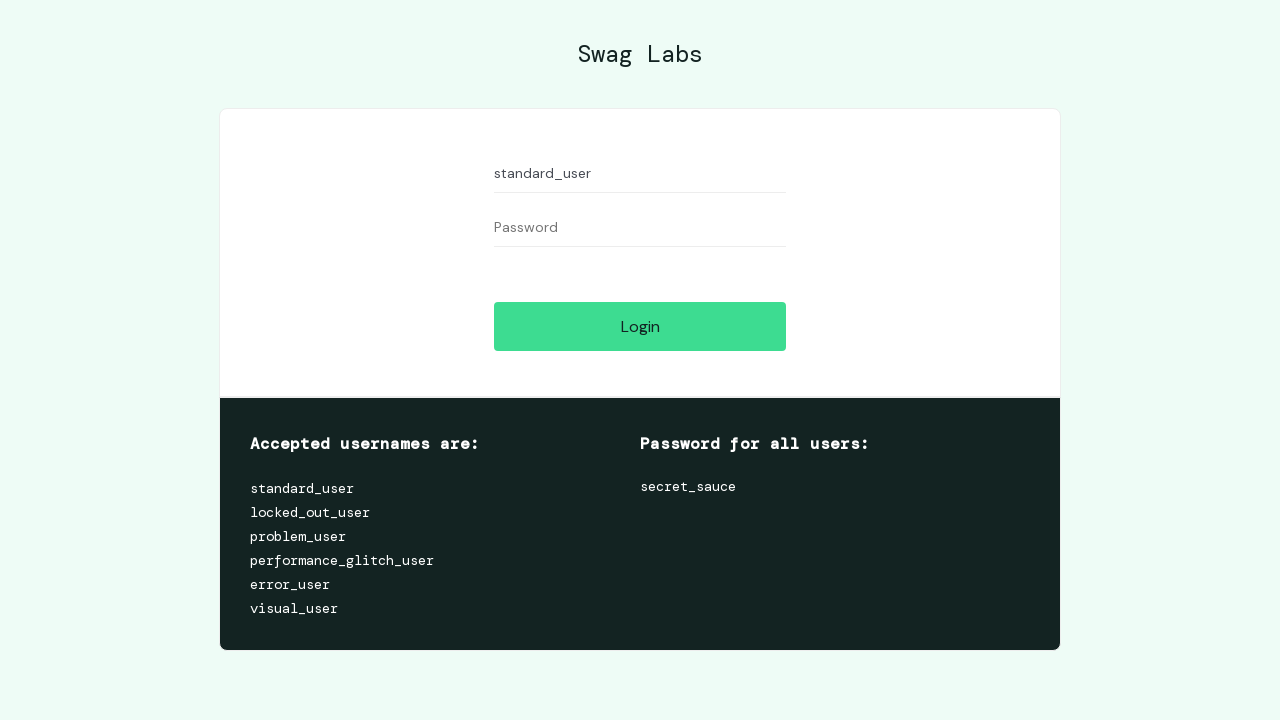

Left password field empty on #password
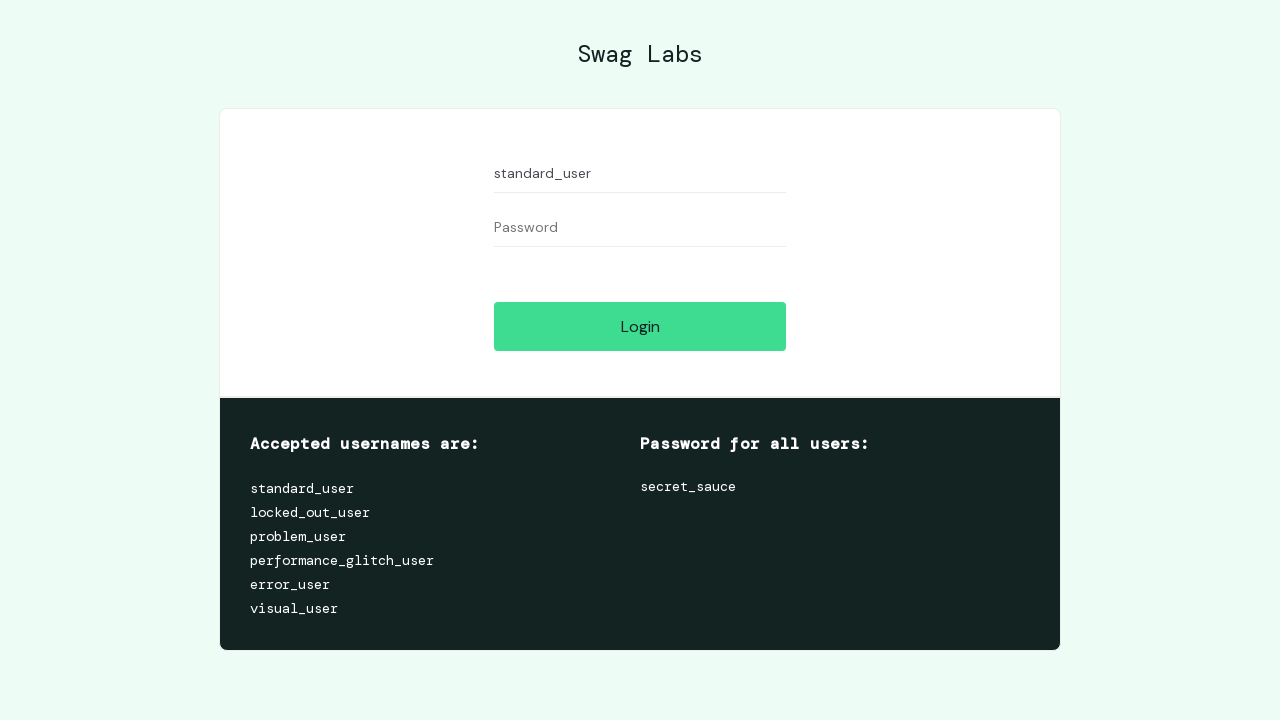

Clicked login button at (640, 326) on #login-button
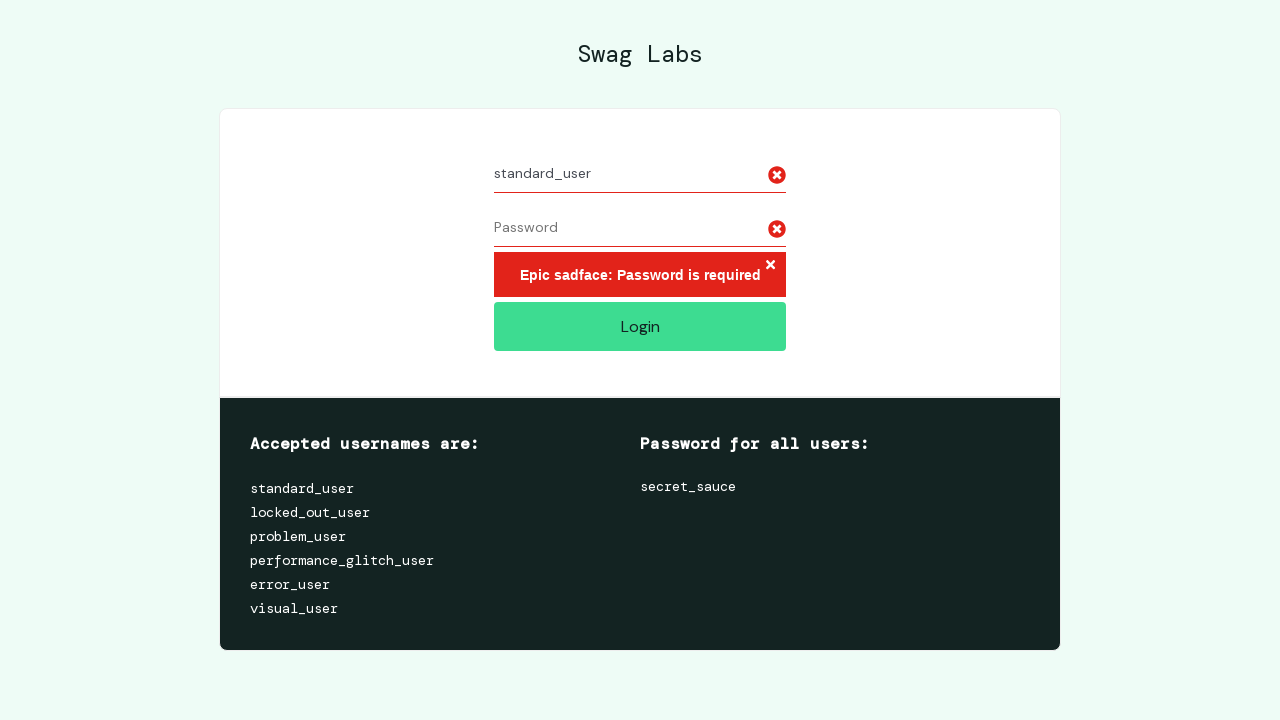

Password required error message appeared
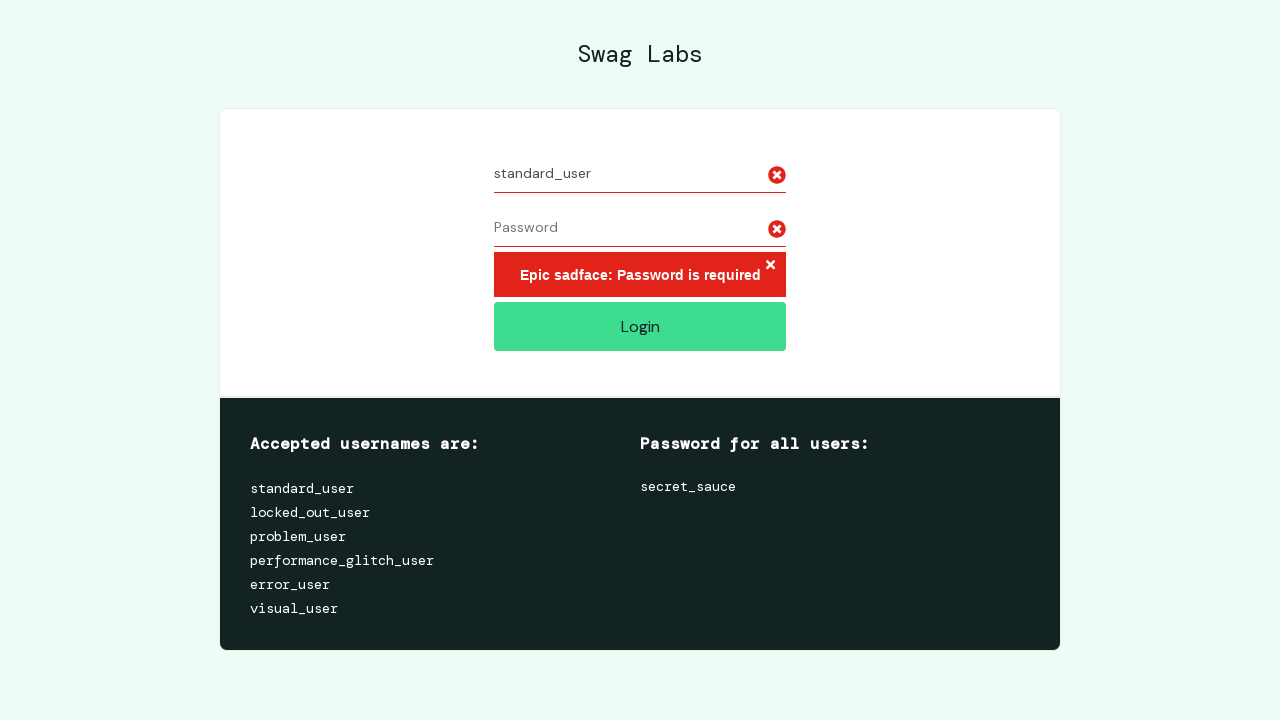

Retrieved error message text content
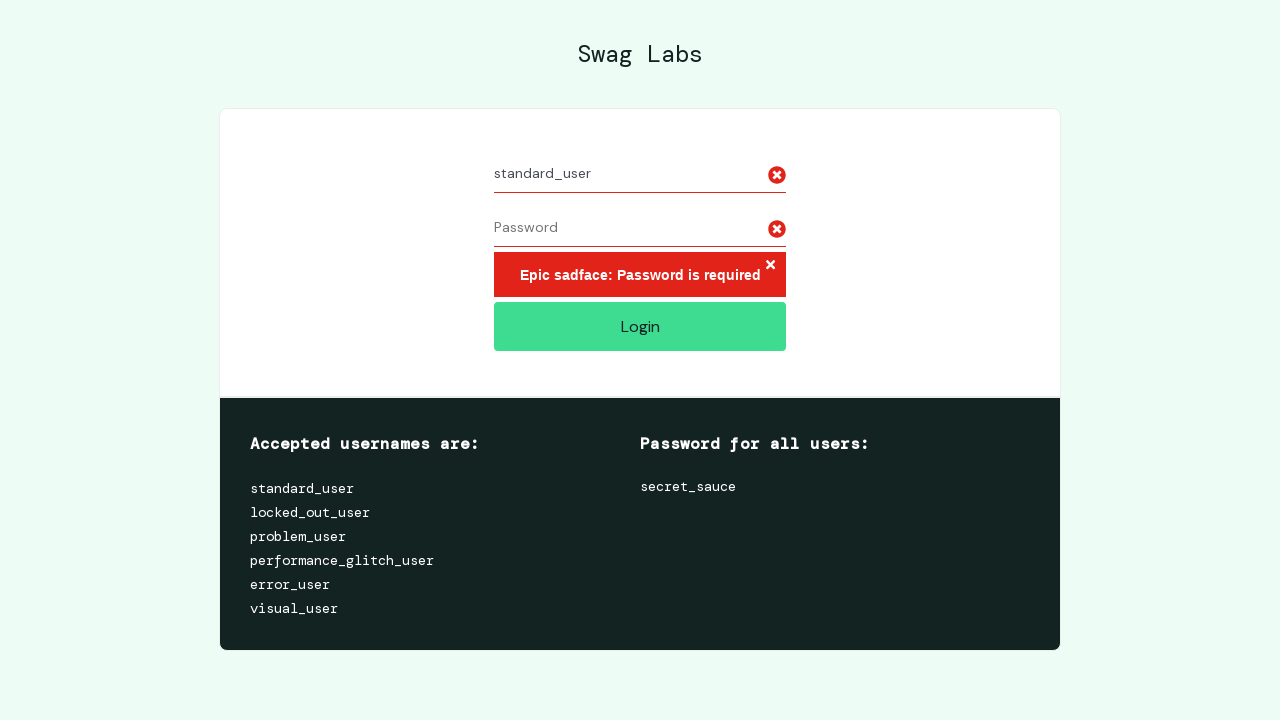

Verified password required error message is displayed
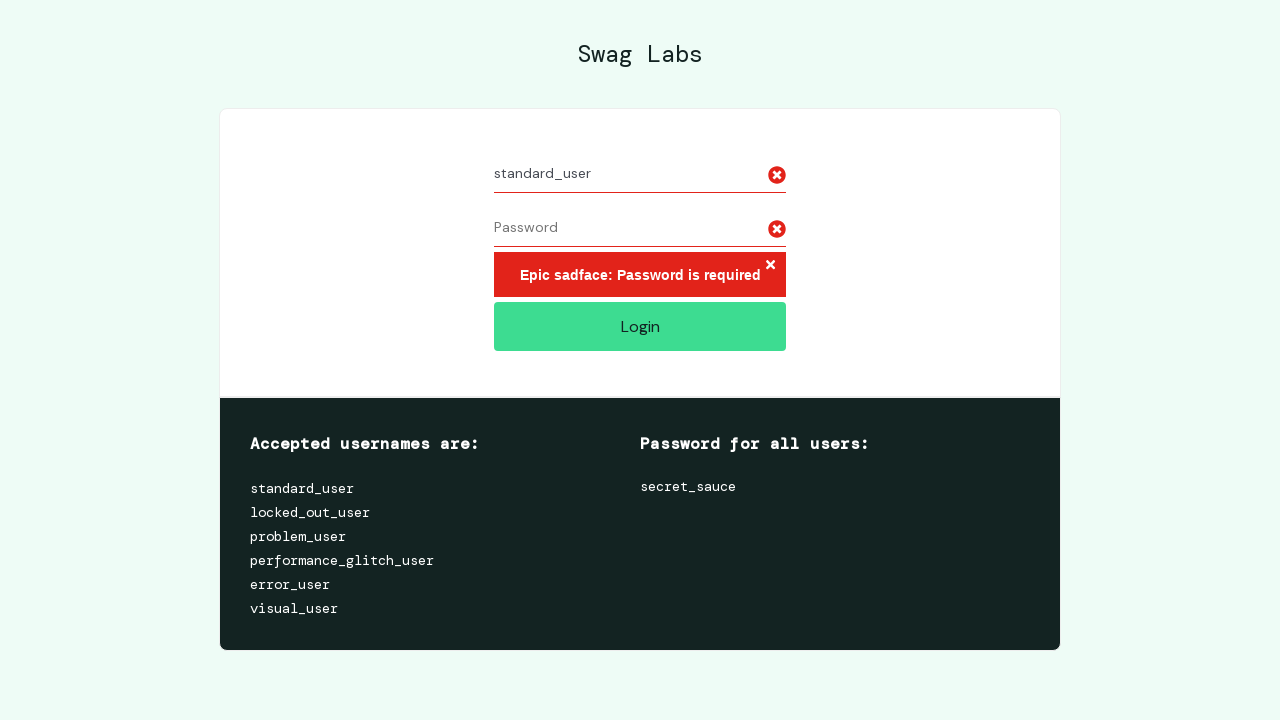

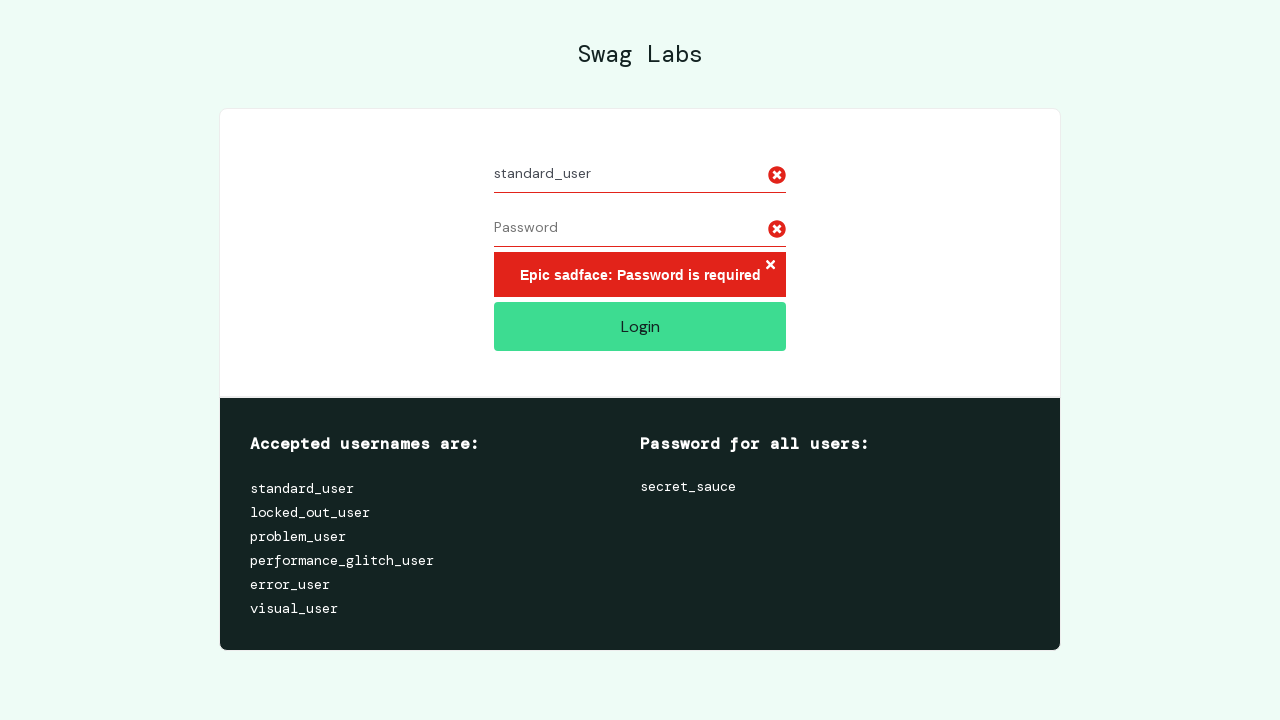